Tests clicking on a checkbox/radio button element on a Selenium practice page and verifies the element's attributes can be read

Starting URL: https://selenium08.blogspot.com/2019/07/check-box-and-radio-buttons.html

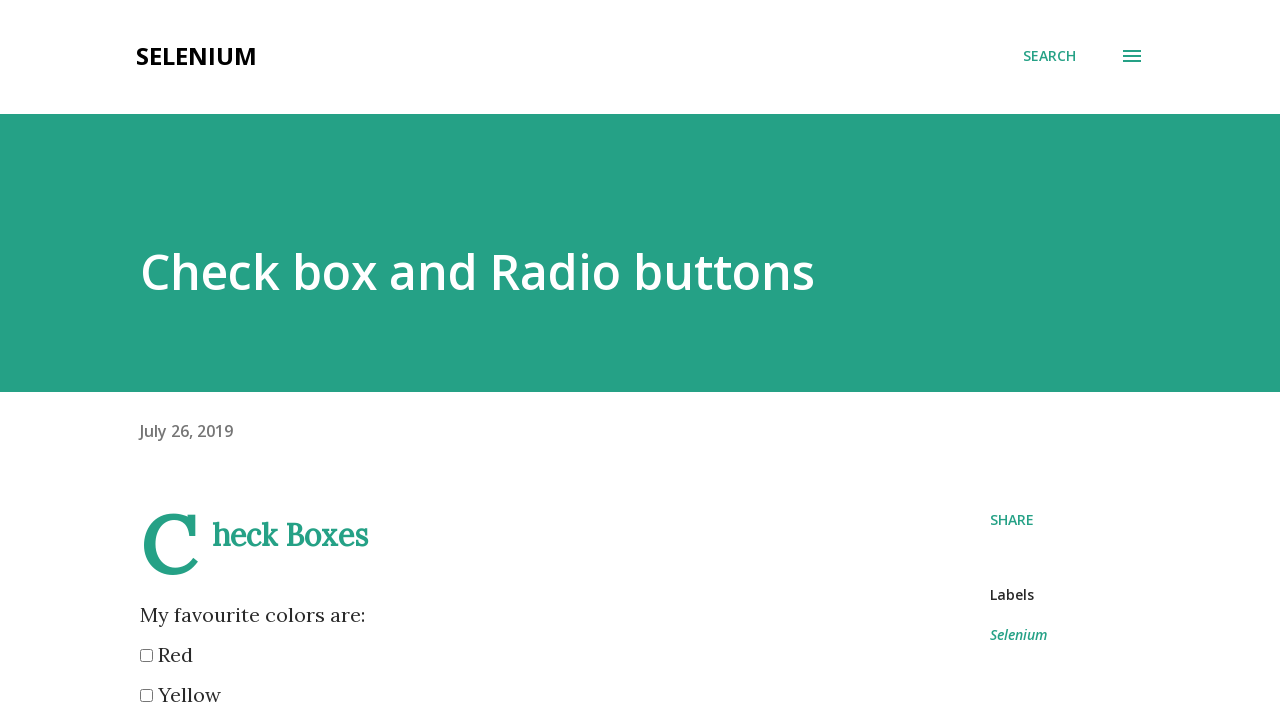

Clicked on the second checkbox/radio button element at (146, 696) on xpath=//*[@id='post-body-7702345506409447484']/div/input[2]
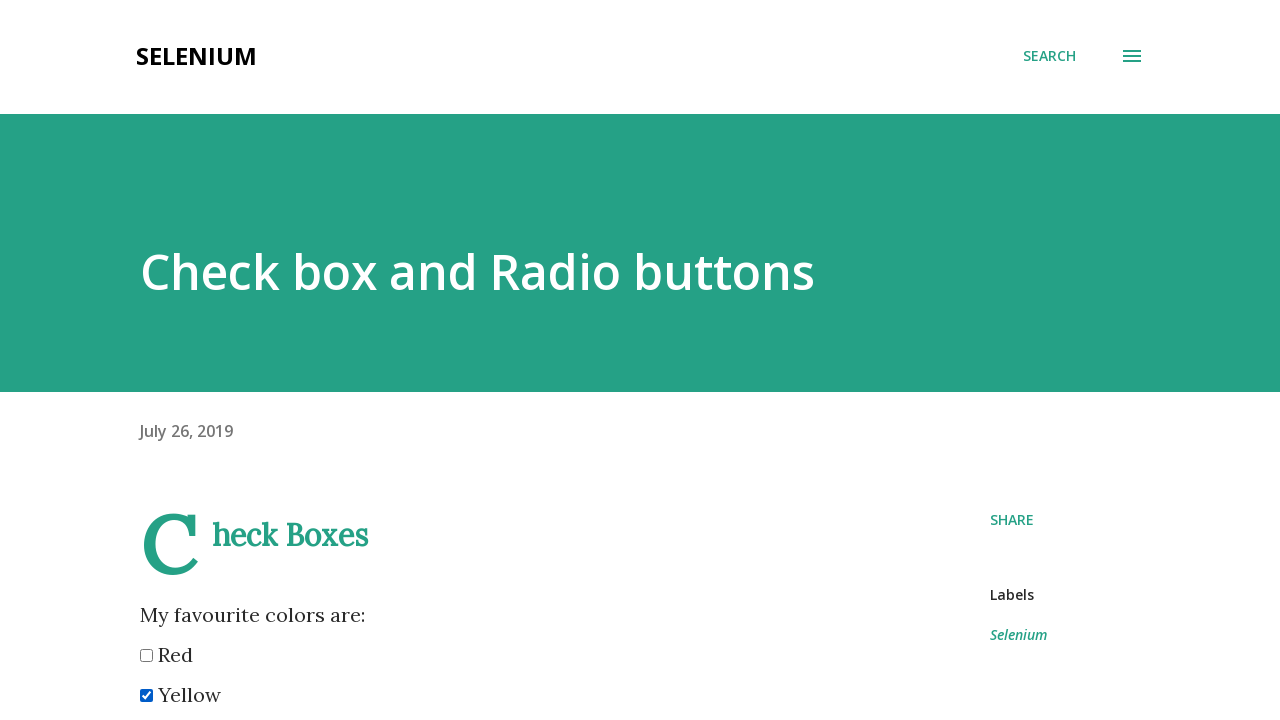

Located the checkbox/radio button element
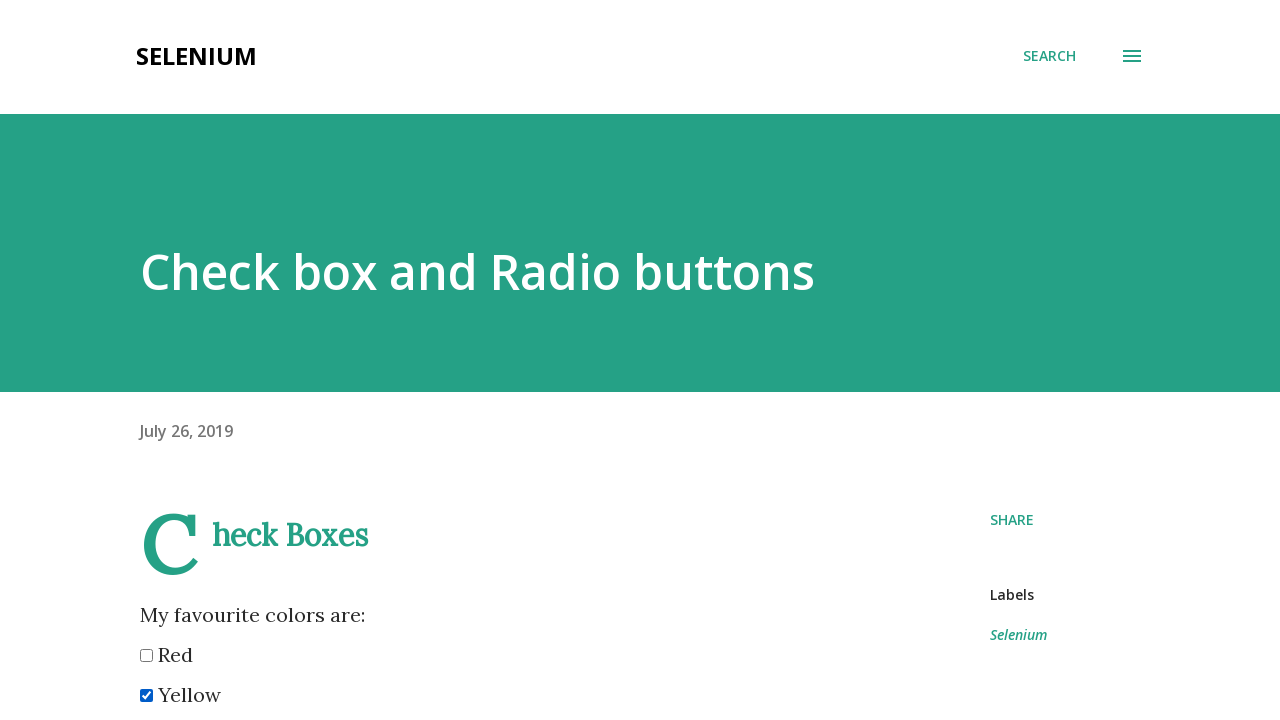

Retrieved element's value attribute: yellow
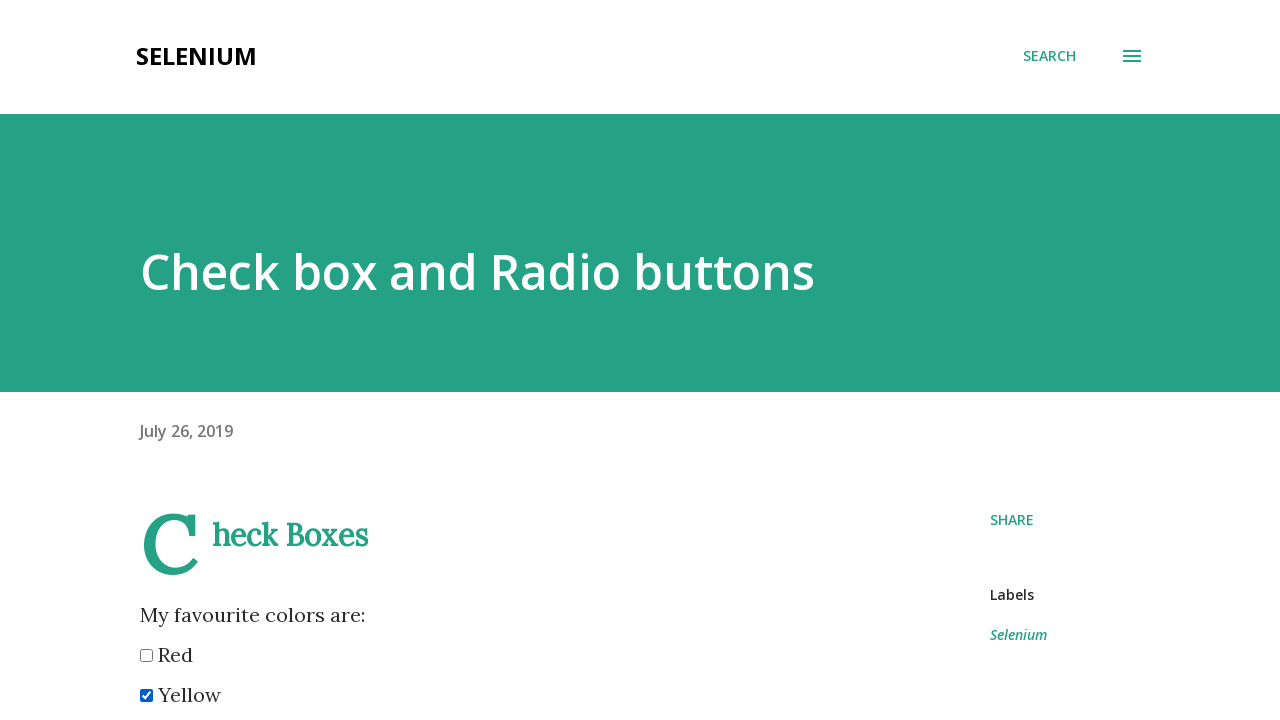

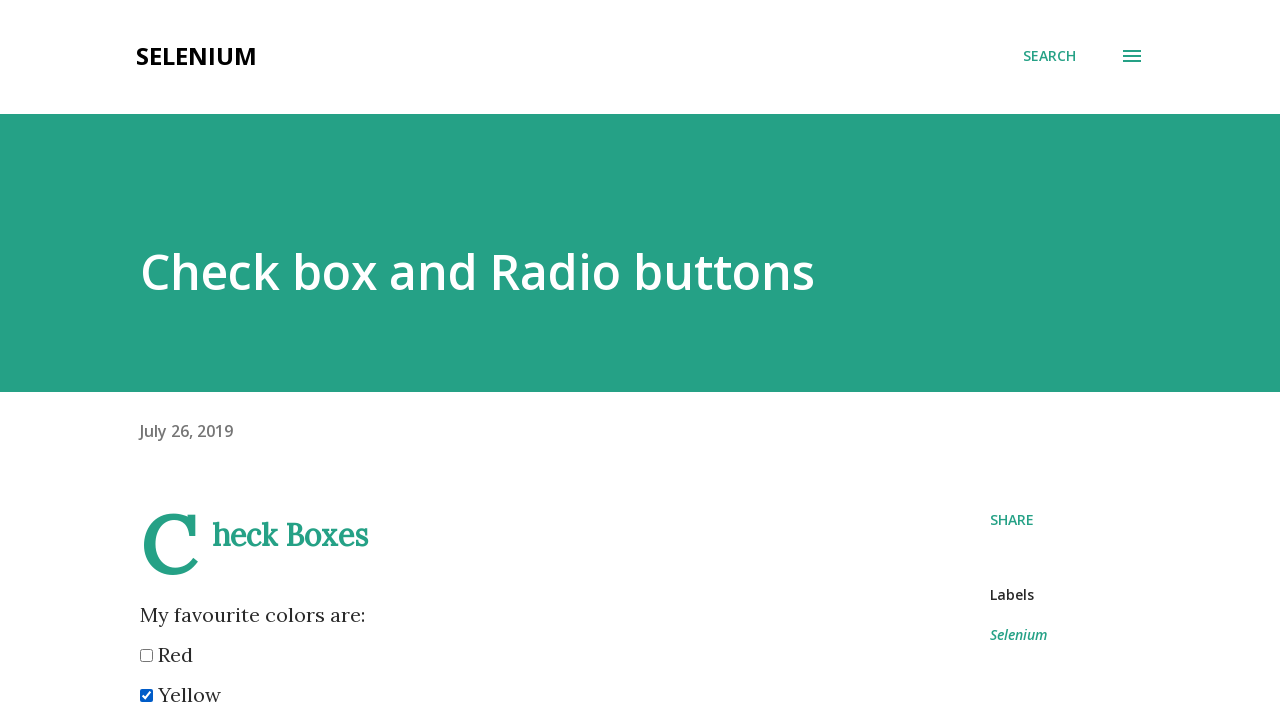